Presses Alt key down while focused on the reserve year element

Starting URL: http://example.selenium.jp/reserveApp/

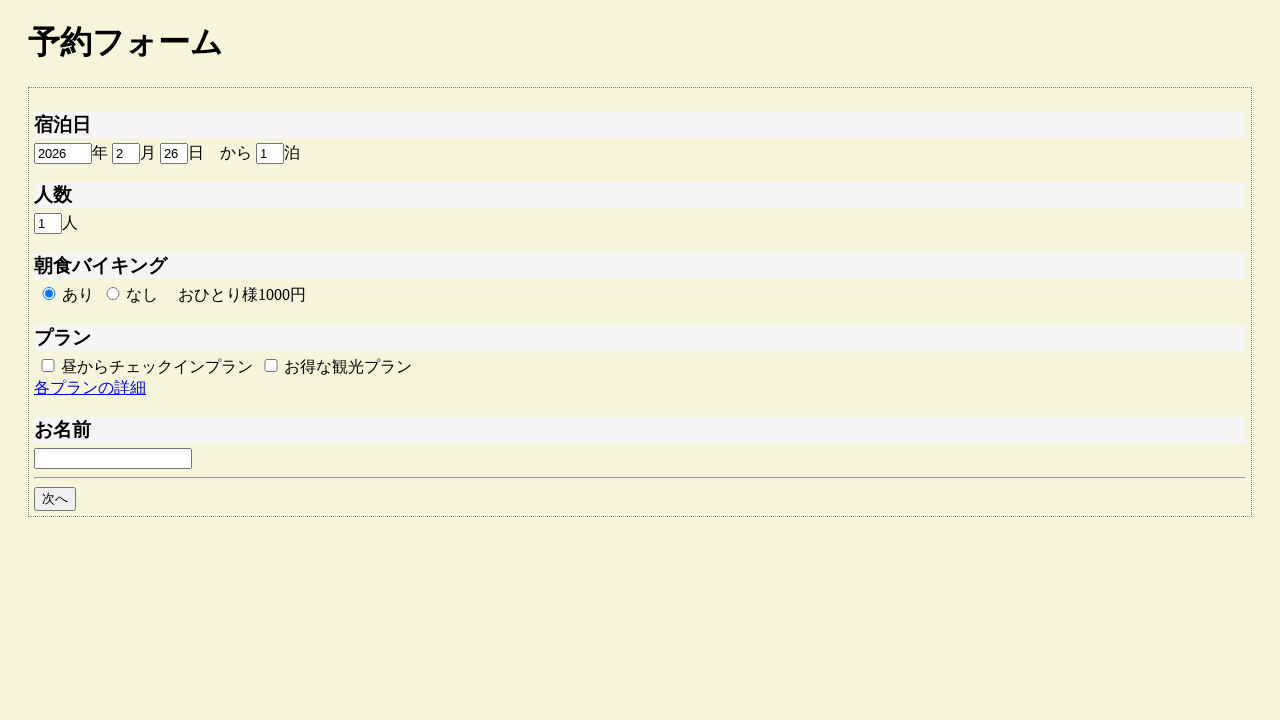

Focused on the reserve year element on #reserve_year
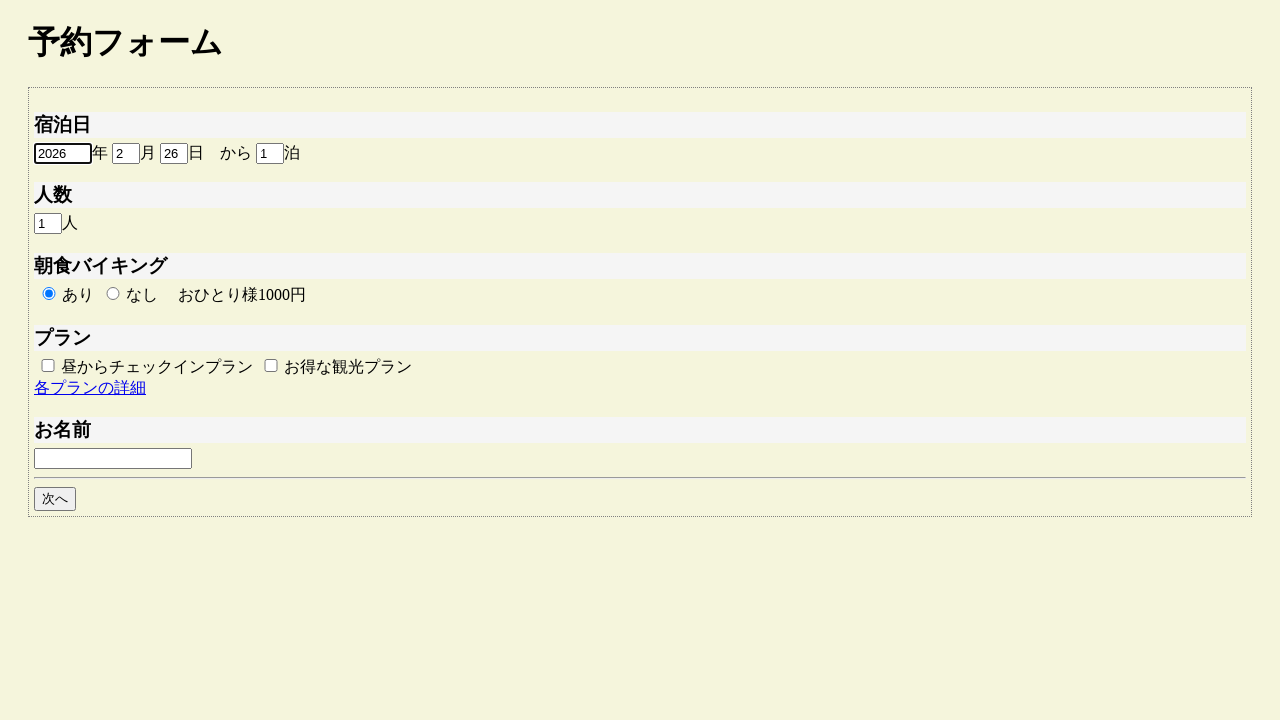

Pressed Alt key down while focused on reserve year element
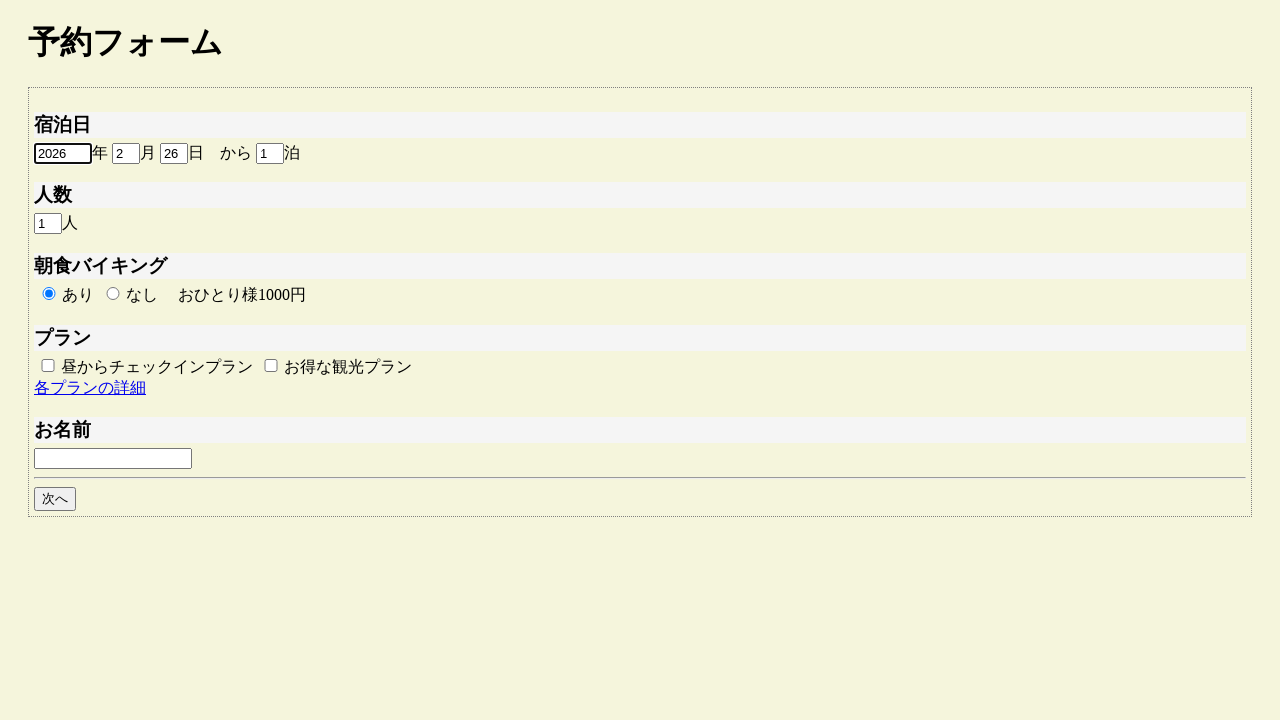

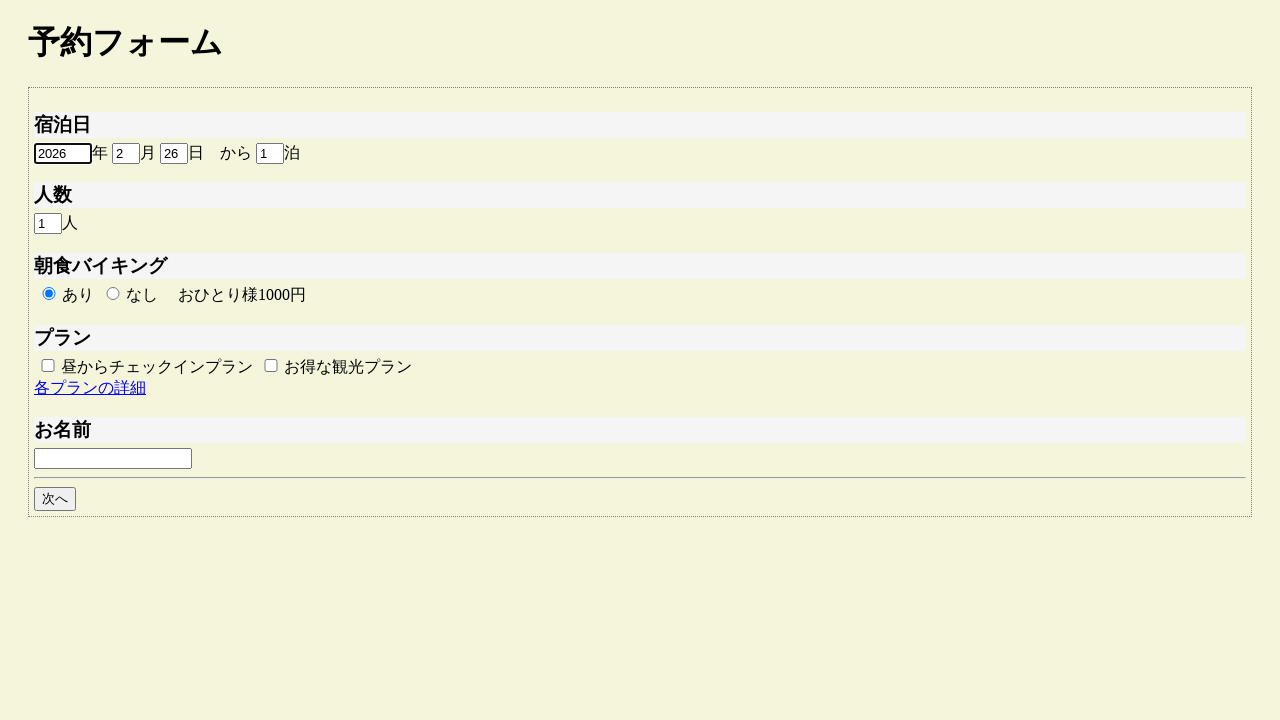